Tests navigation to the Send Mail & Packages page from USPS homepage

Starting URL: https://www.usps.com/

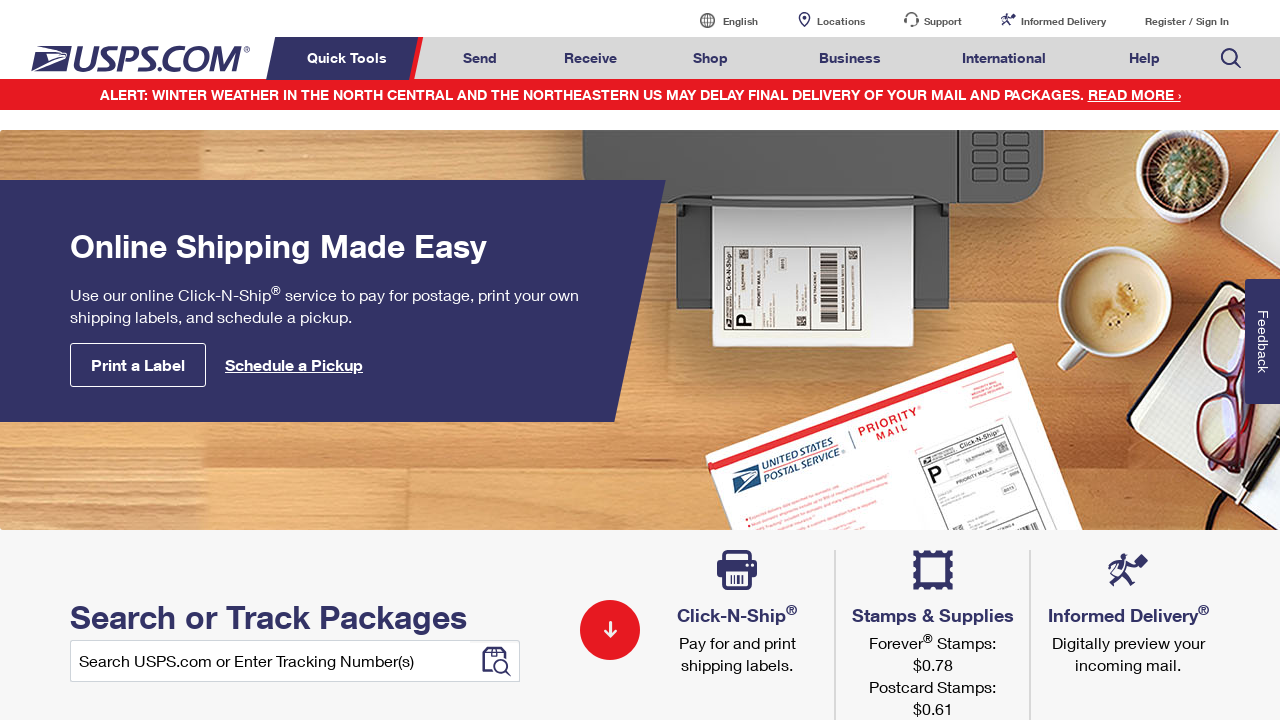

Clicked on Send Mail & Packages link at (480, 58) on a#mail-ship-width
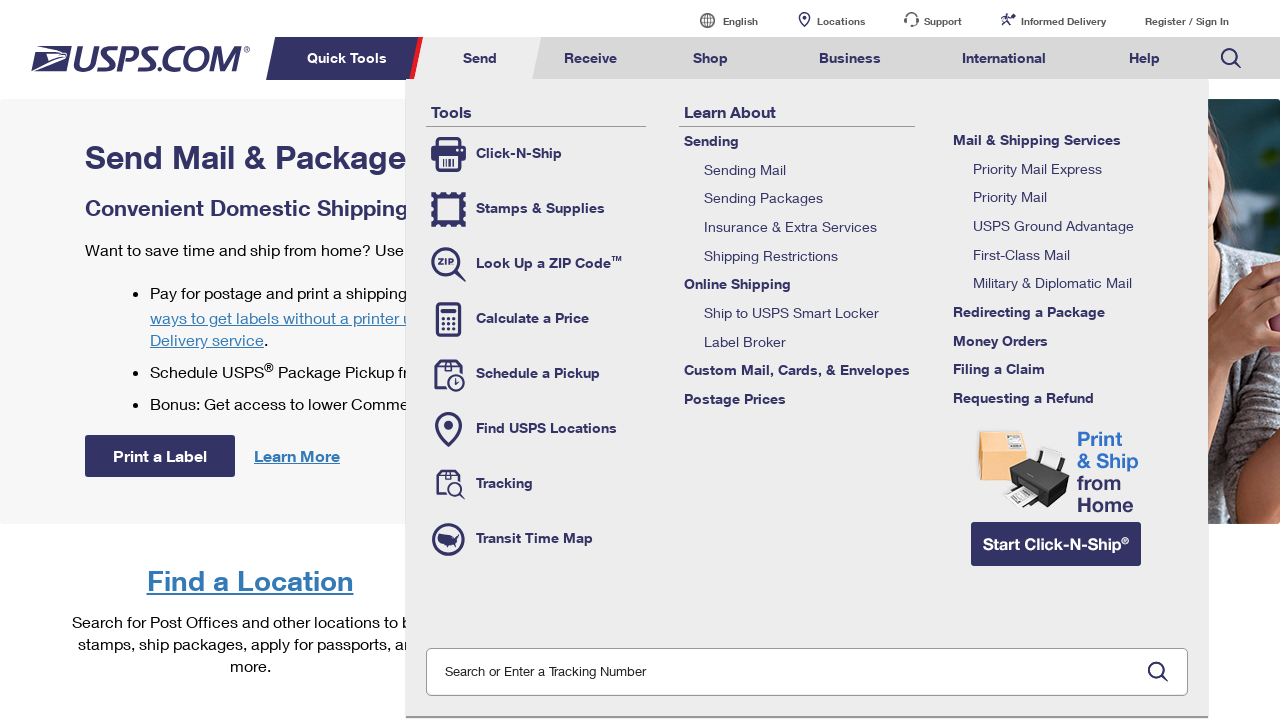

Verified page title is 'Send Mail & Packages | USPS'
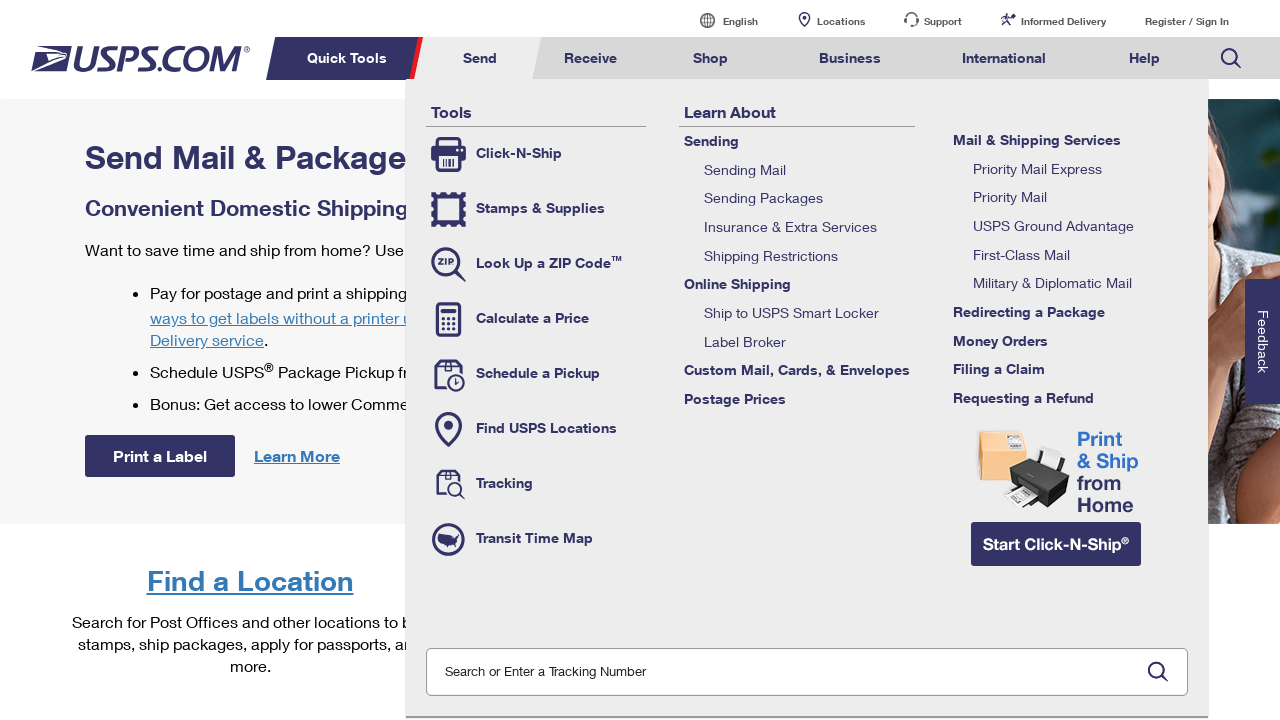

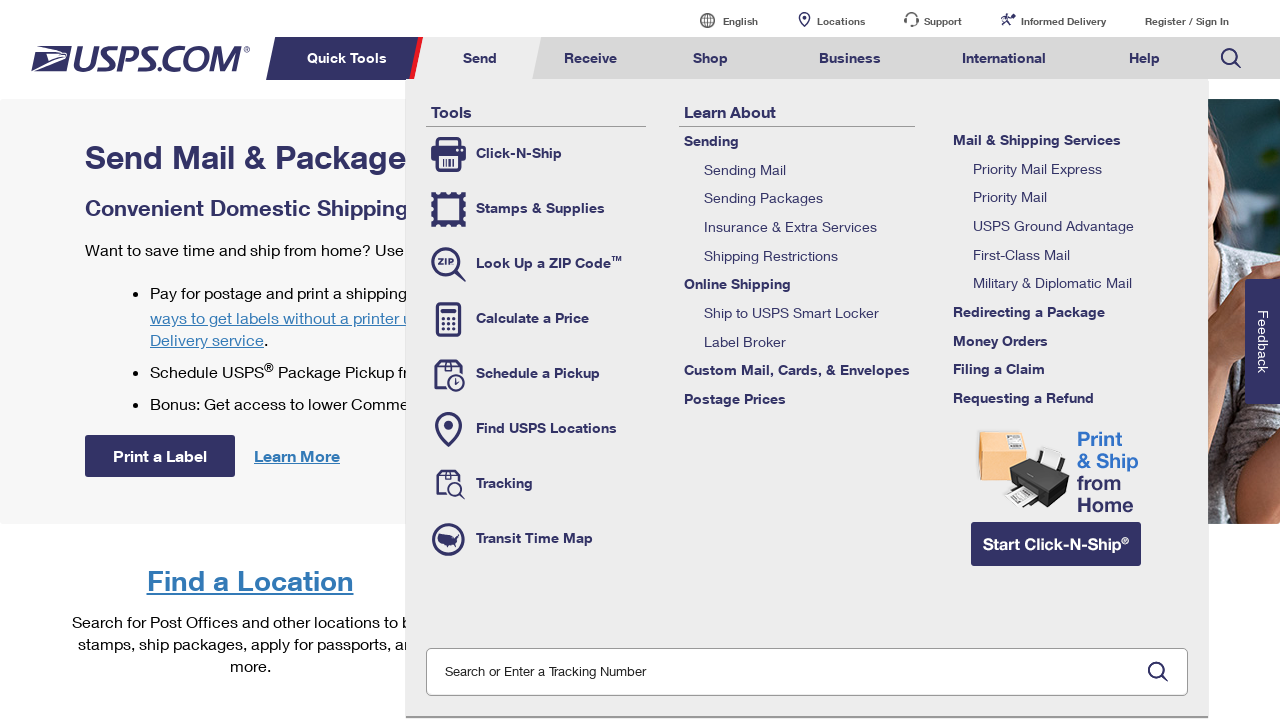